Tests checkbox functionality by verifying initial states and toggling checkboxes to verify state changes

Starting URL: https://the-internet.herokuapp.com/checkboxes

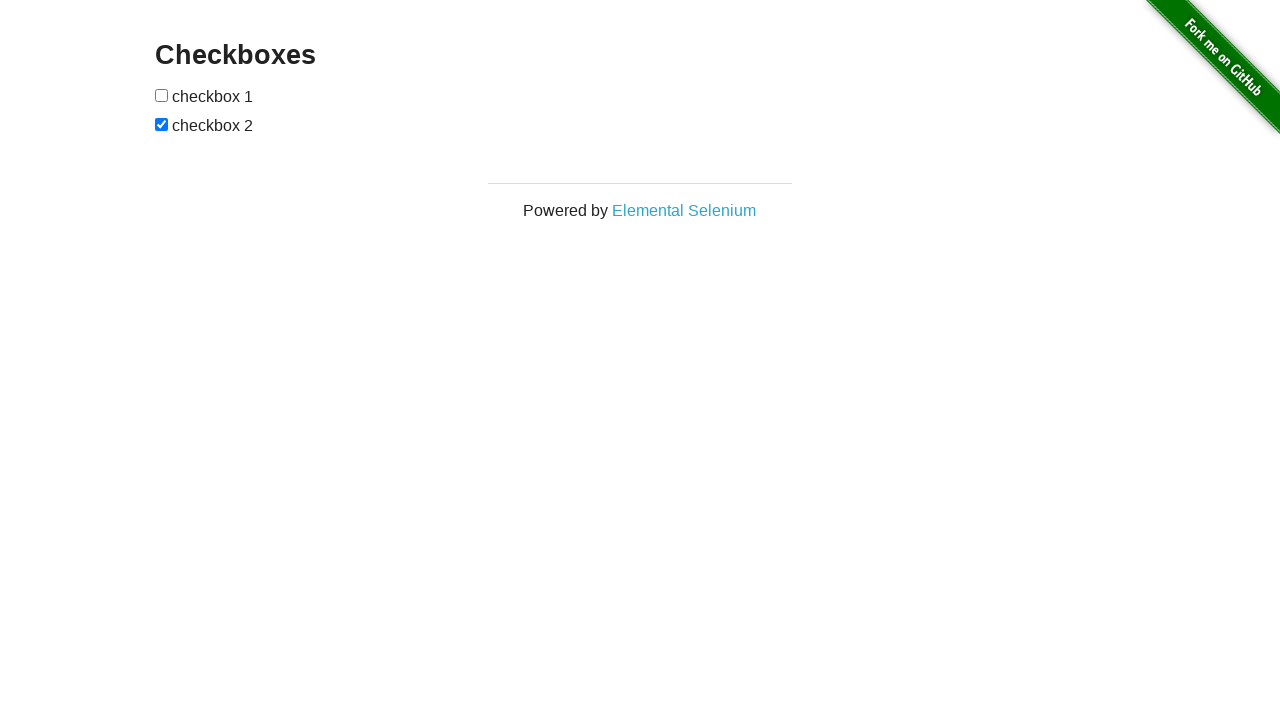

Navigated to checkboxes test page
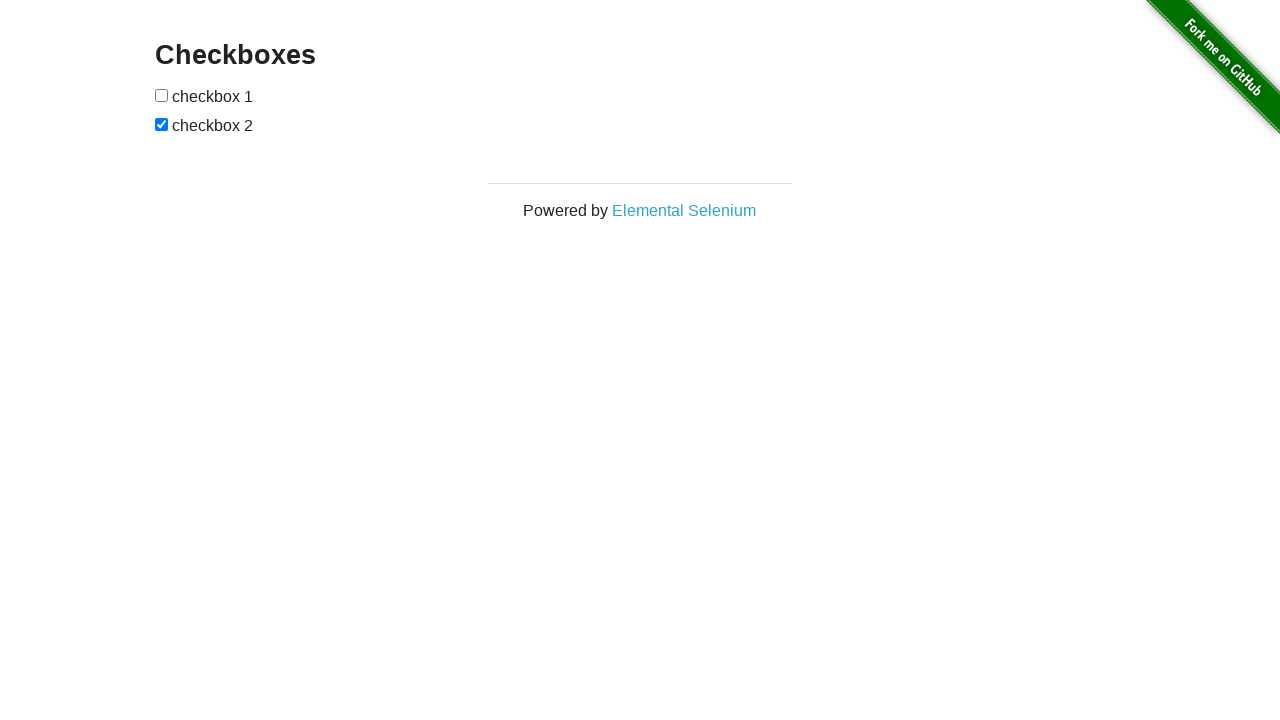

Located all checkbox elements
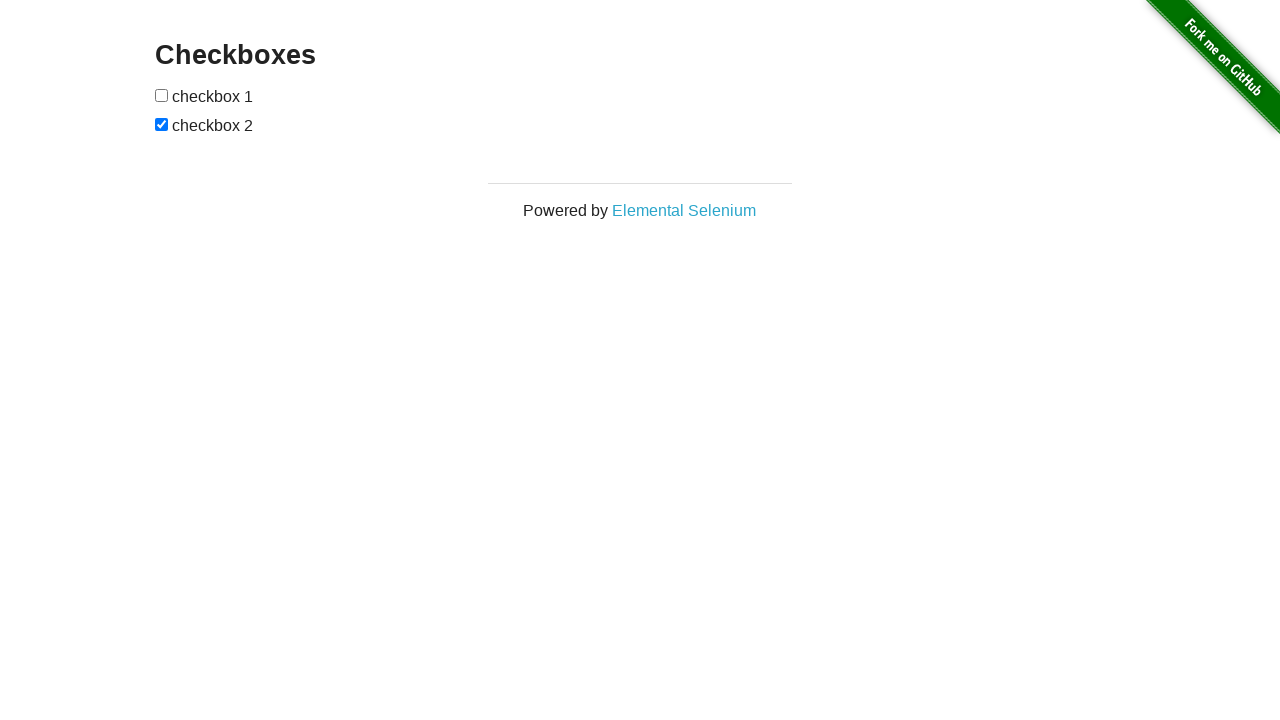

Selected first checkbox
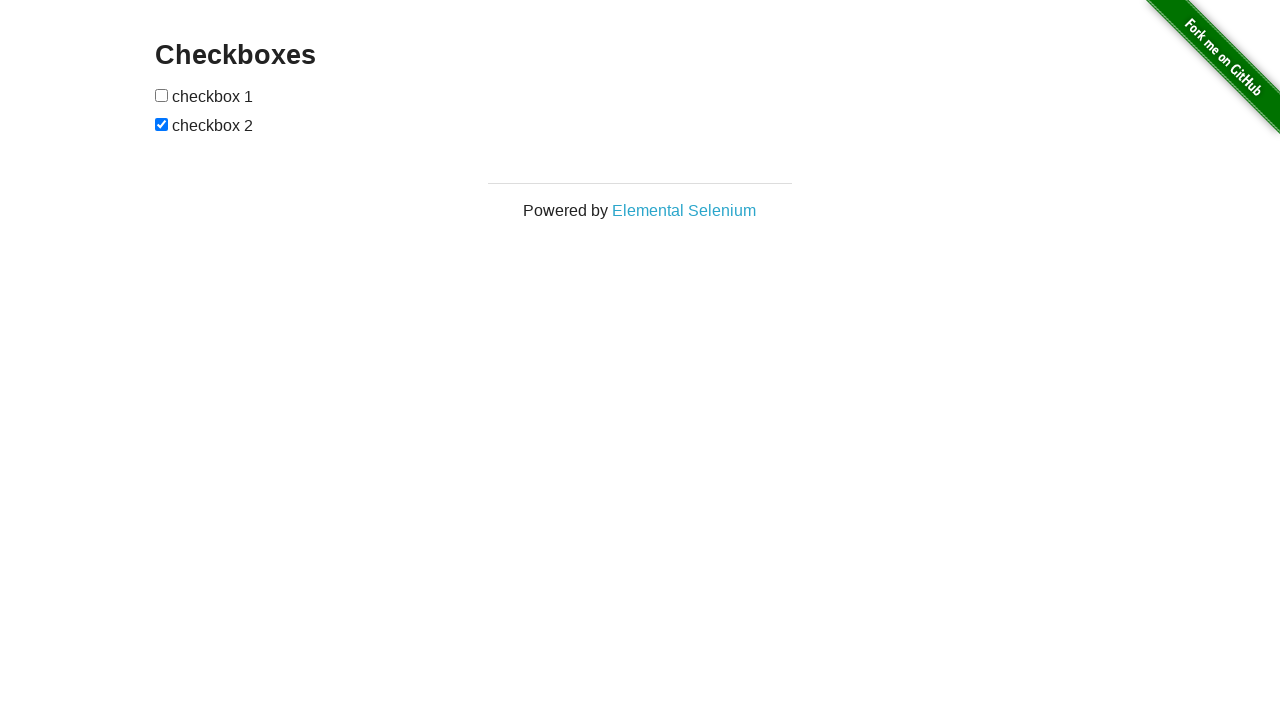

Selected second checkbox
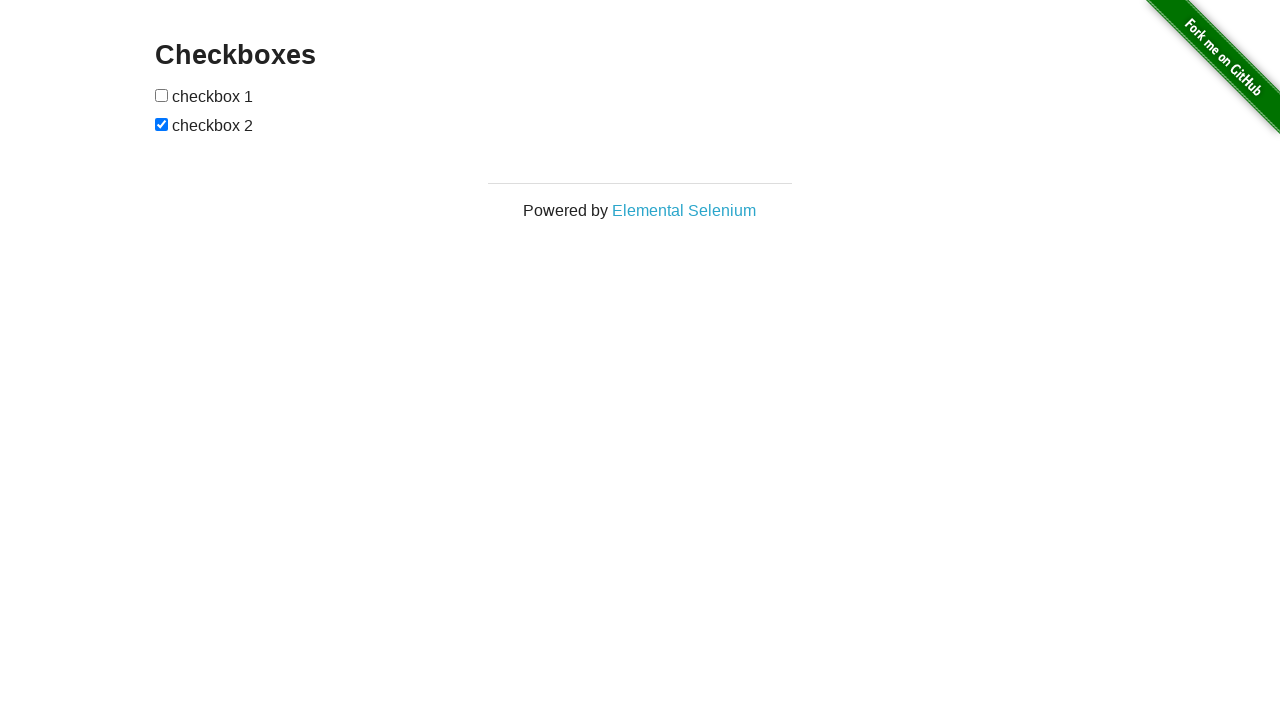

Verified first checkbox is unchecked initially
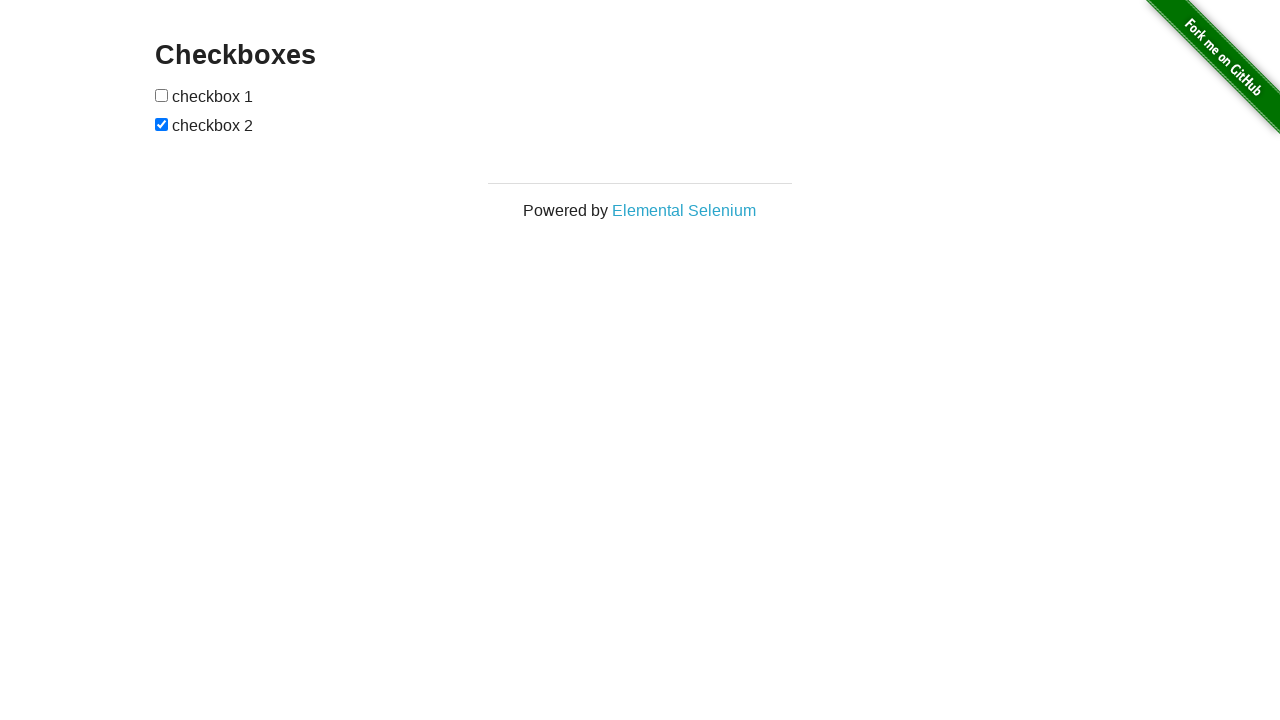

Verified second checkbox is checked initially
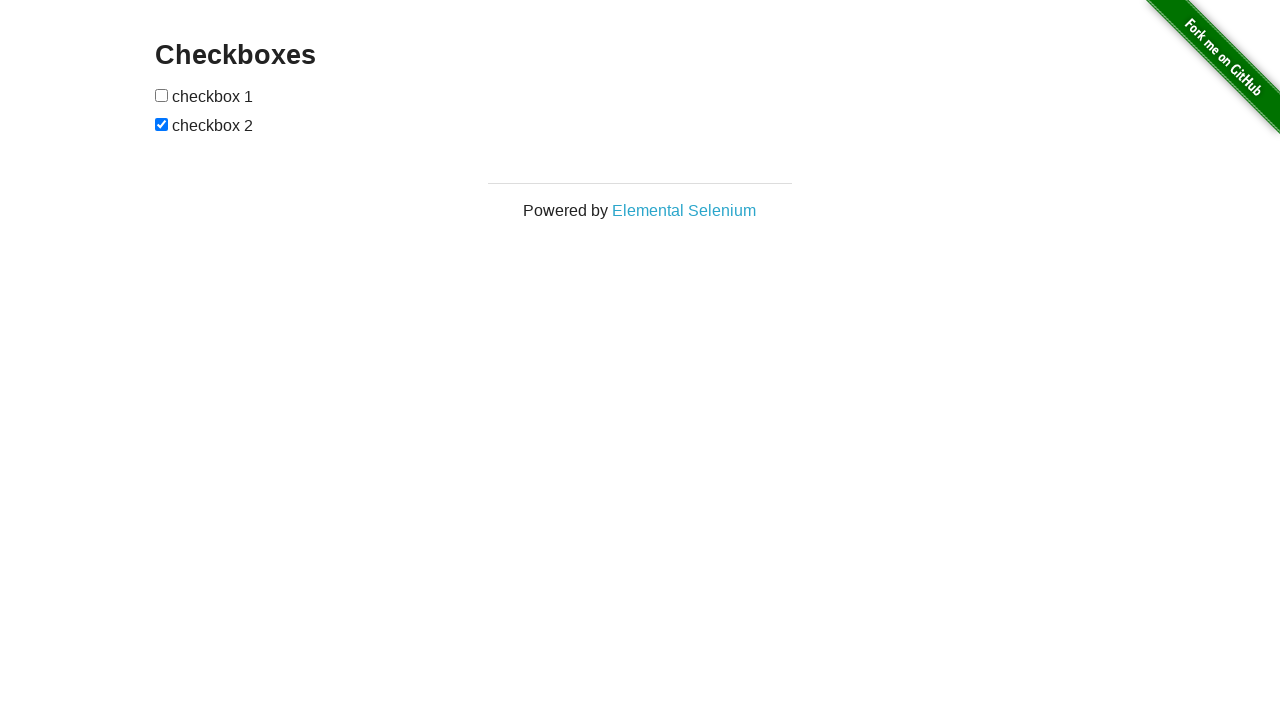

Clicked first checkbox to toggle it at (162, 95) on #checkboxes input >> nth=0
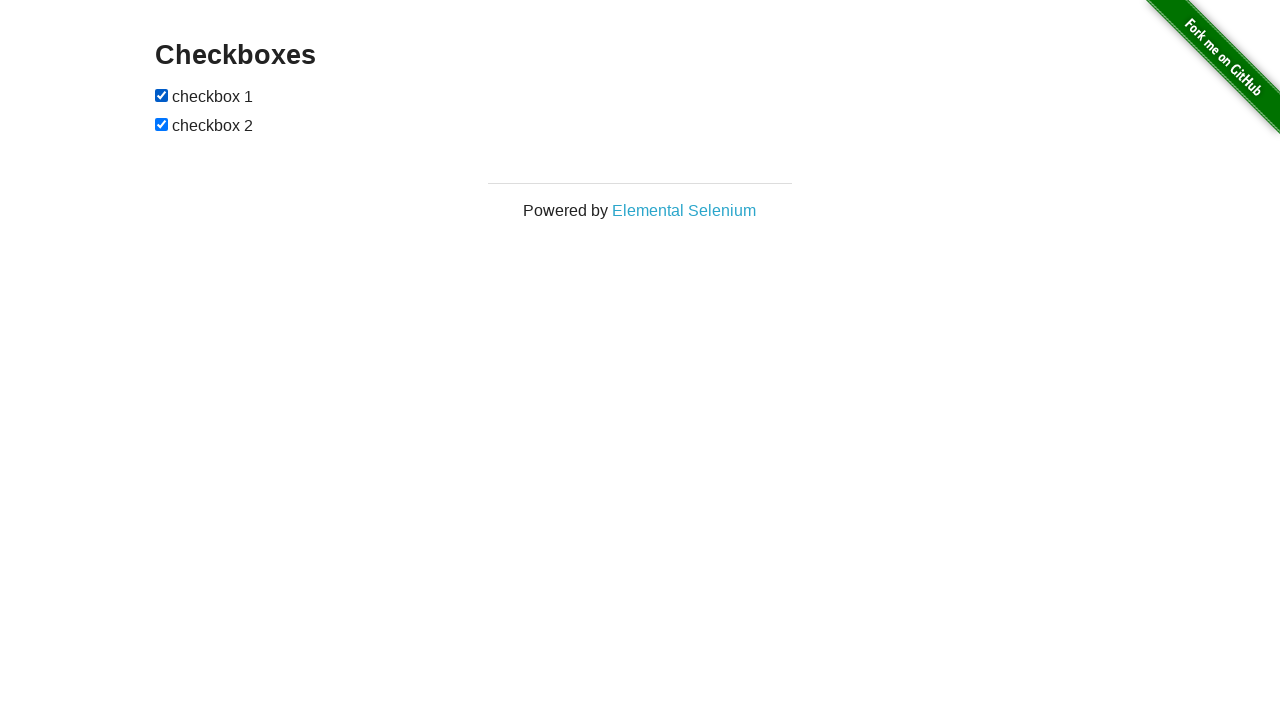

Clicked second checkbox to toggle it at (162, 124) on #checkboxes input >> nth=1
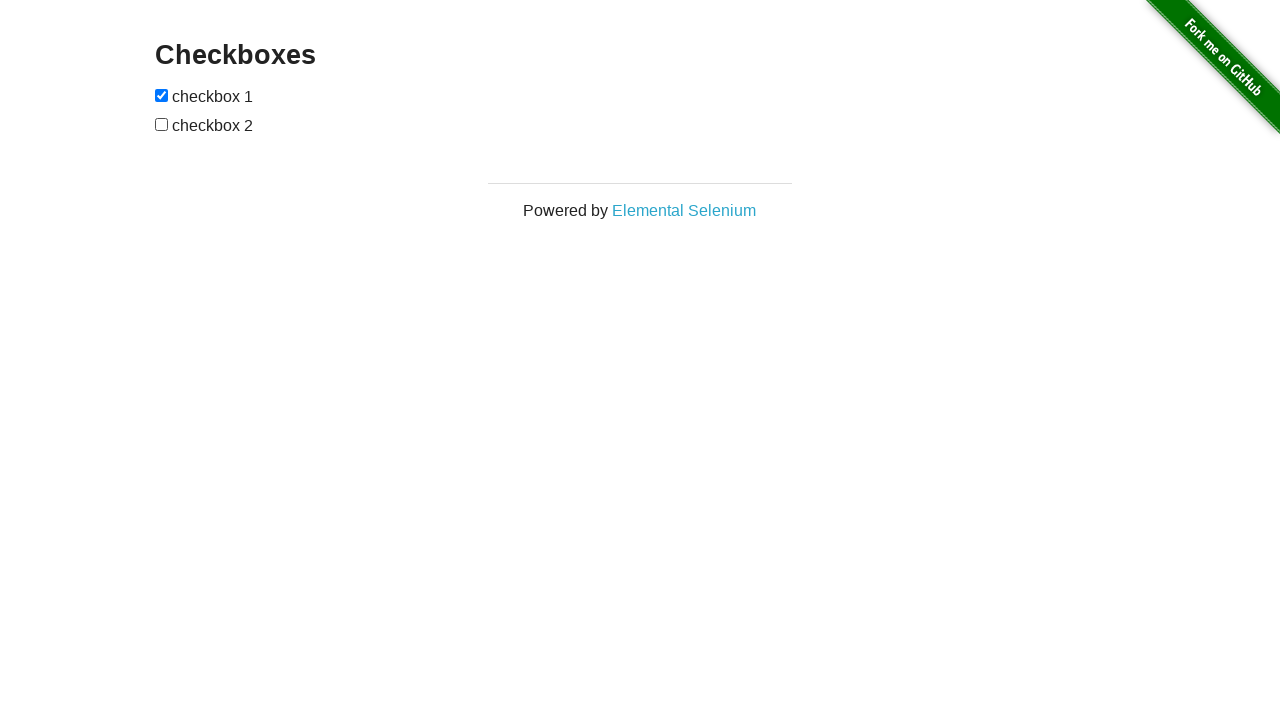

Verified first checkbox is now checked
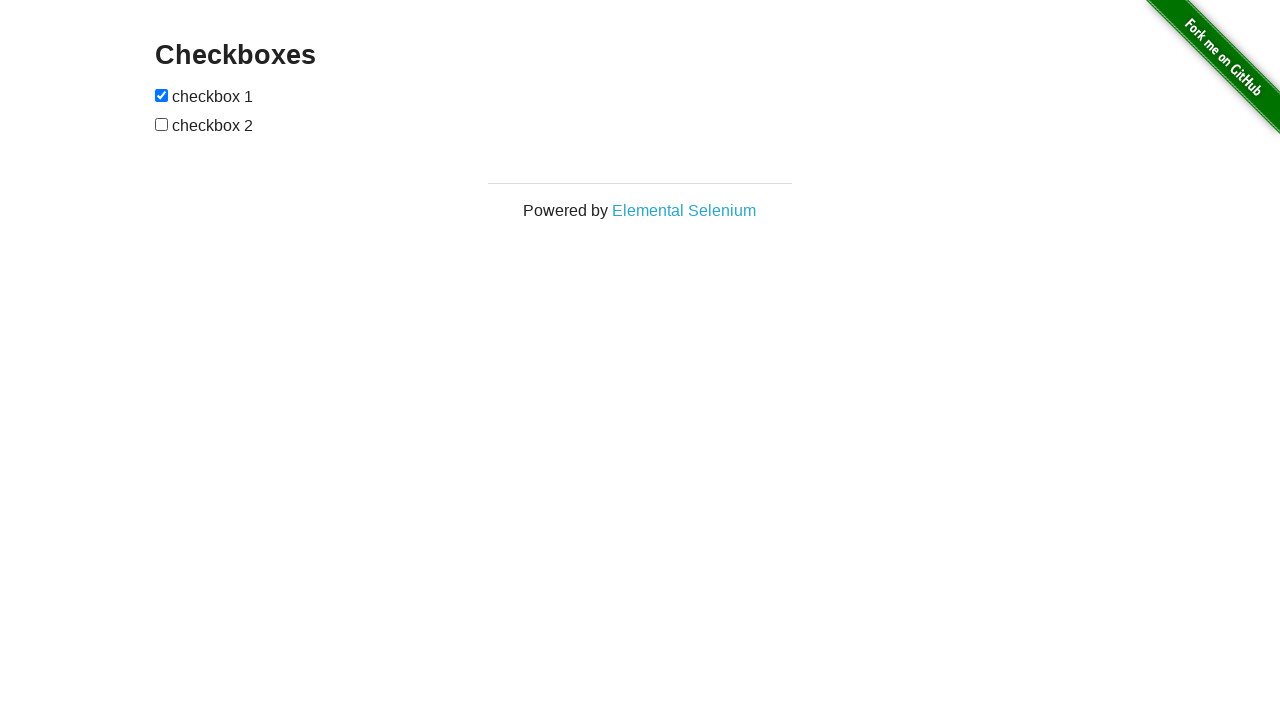

Verified second checkbox is now unchecked
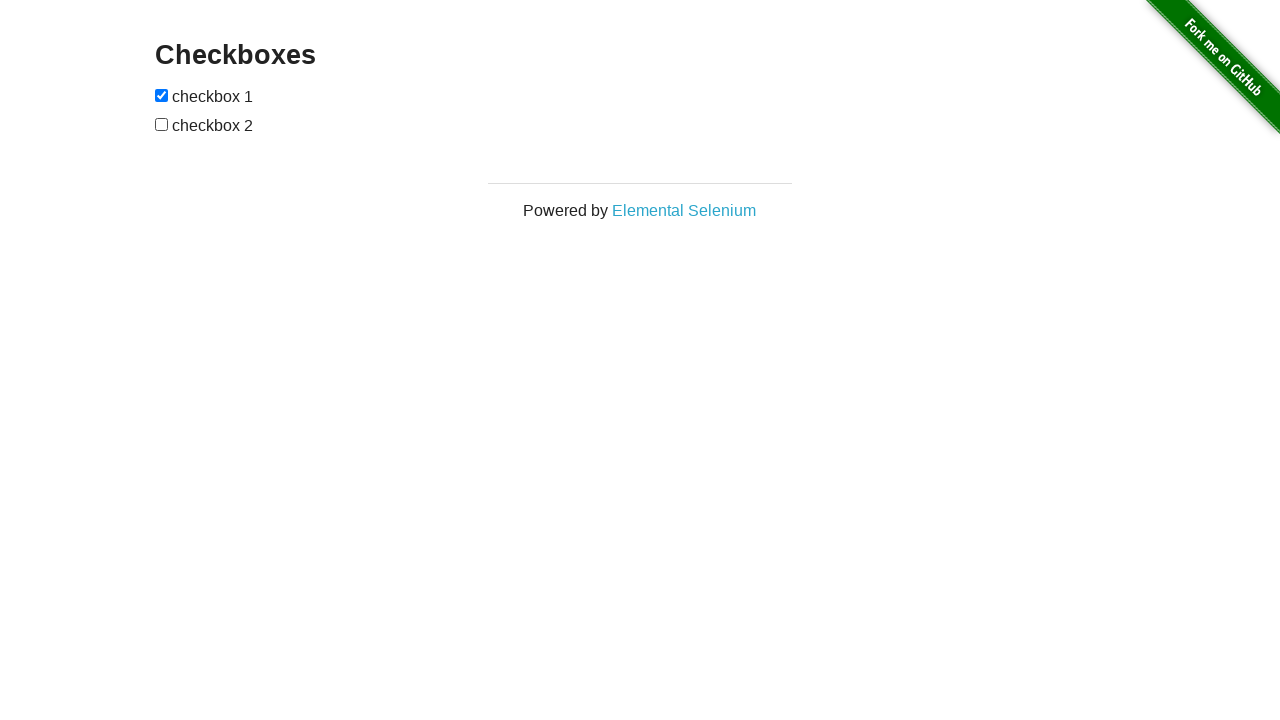

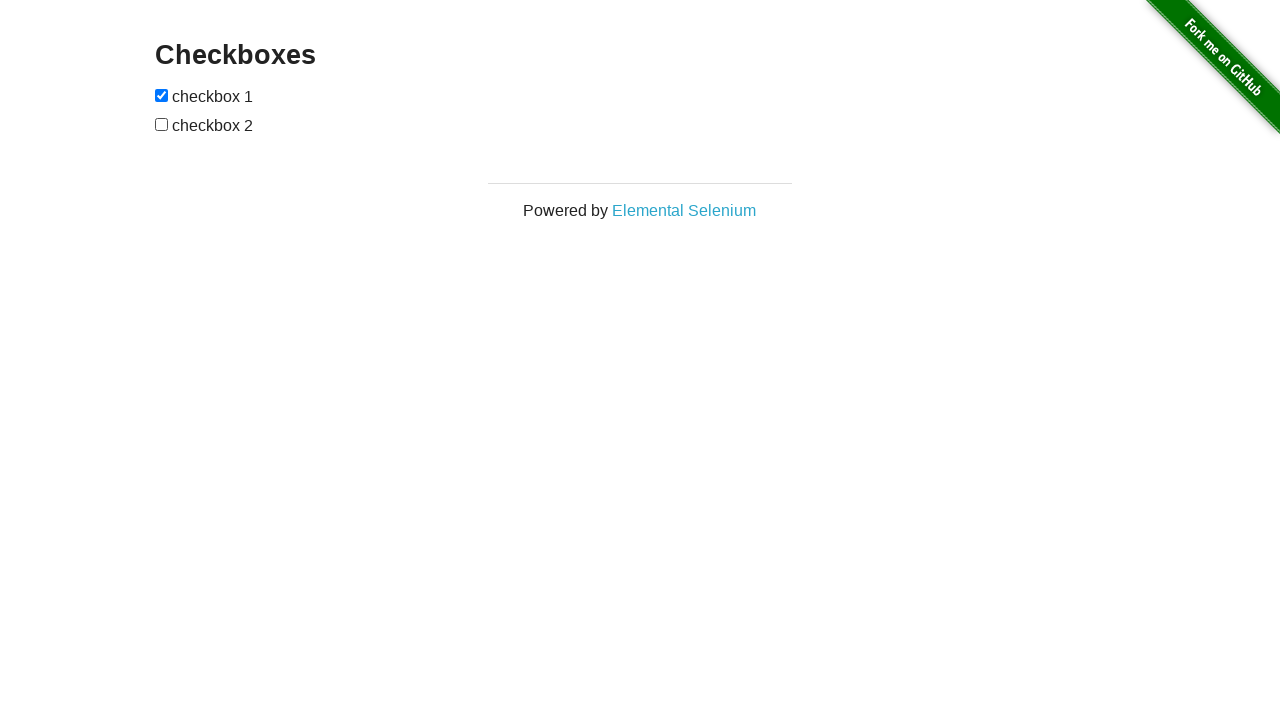